Creates two tasks, then deletes one by hovering over it and clicking the delete button.

Starting URL: https://todo-app.tallinn-learning.ee/#/

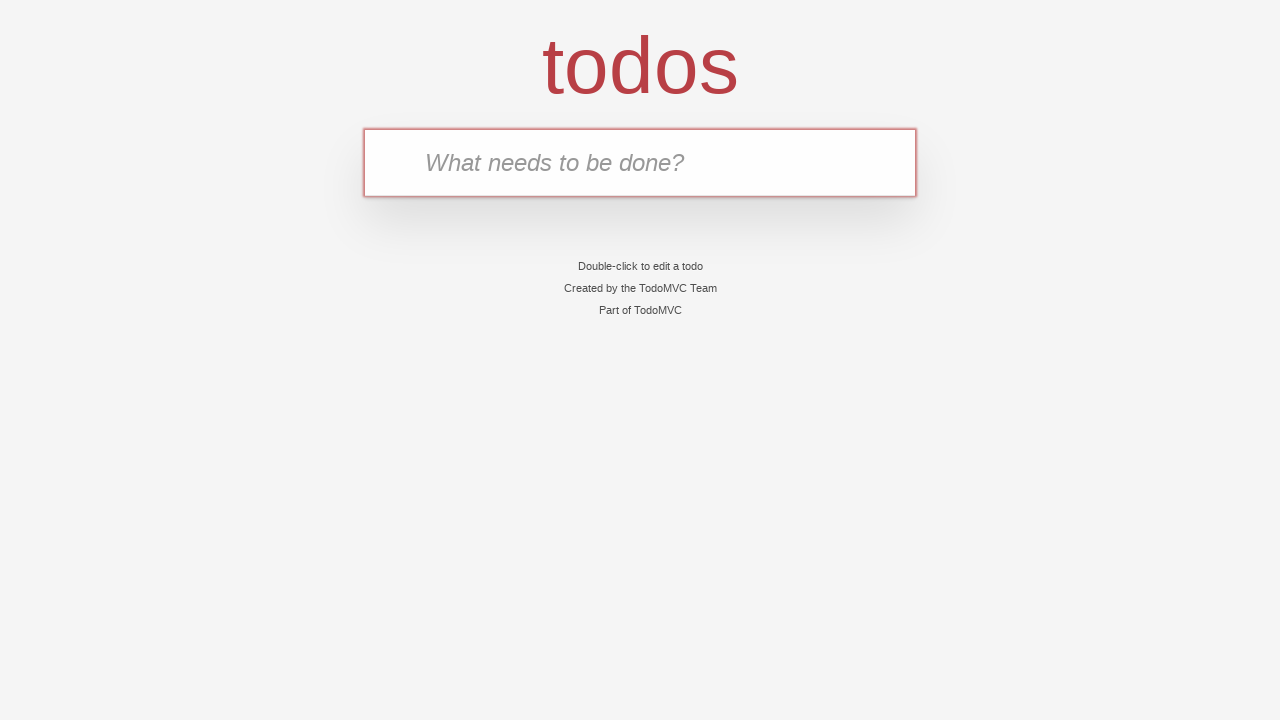

Filled new task input with 'Apple' on input.new-todo
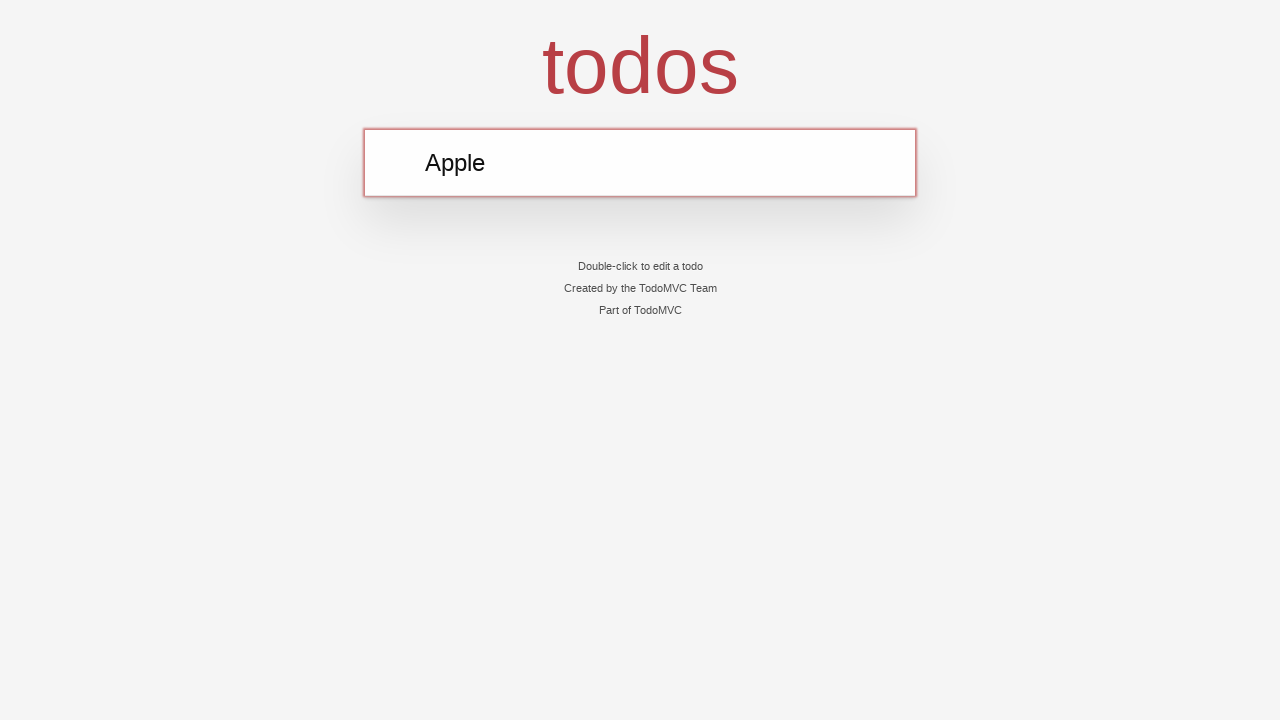

Pressed Enter to create first task 'Apple' on input.new-todo
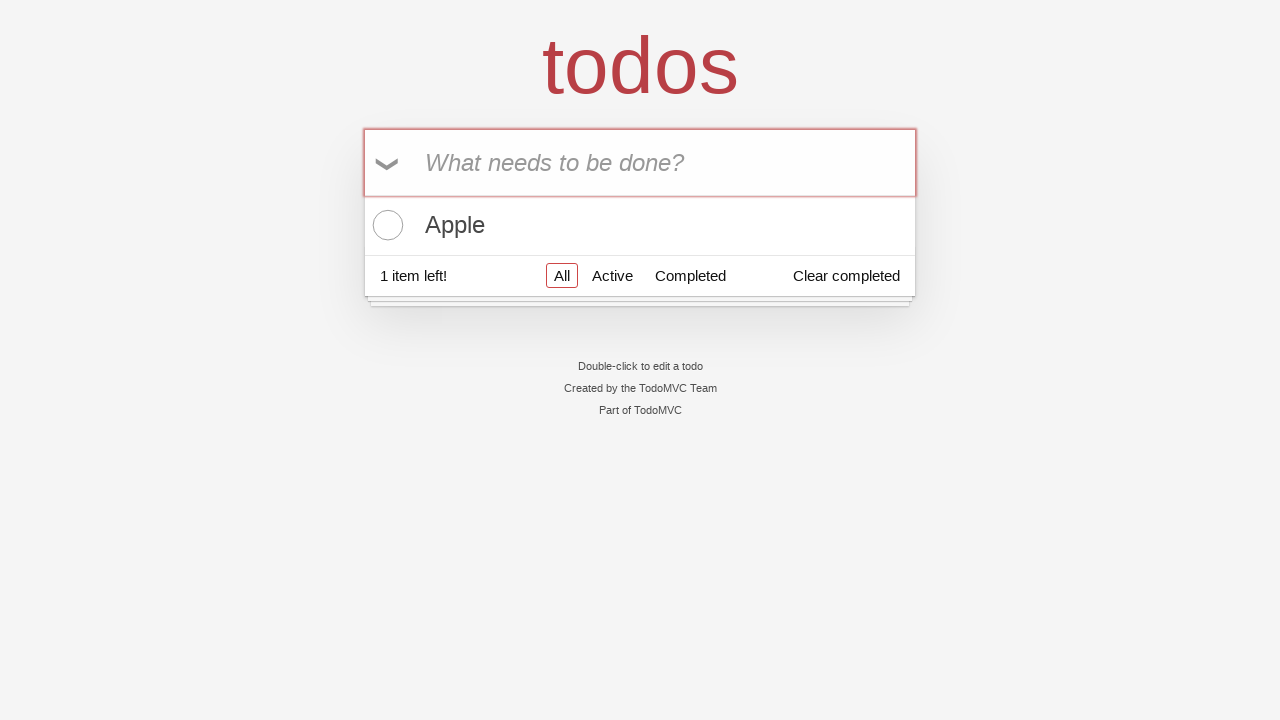

Filled new task input with 'Cake' on input.new-todo
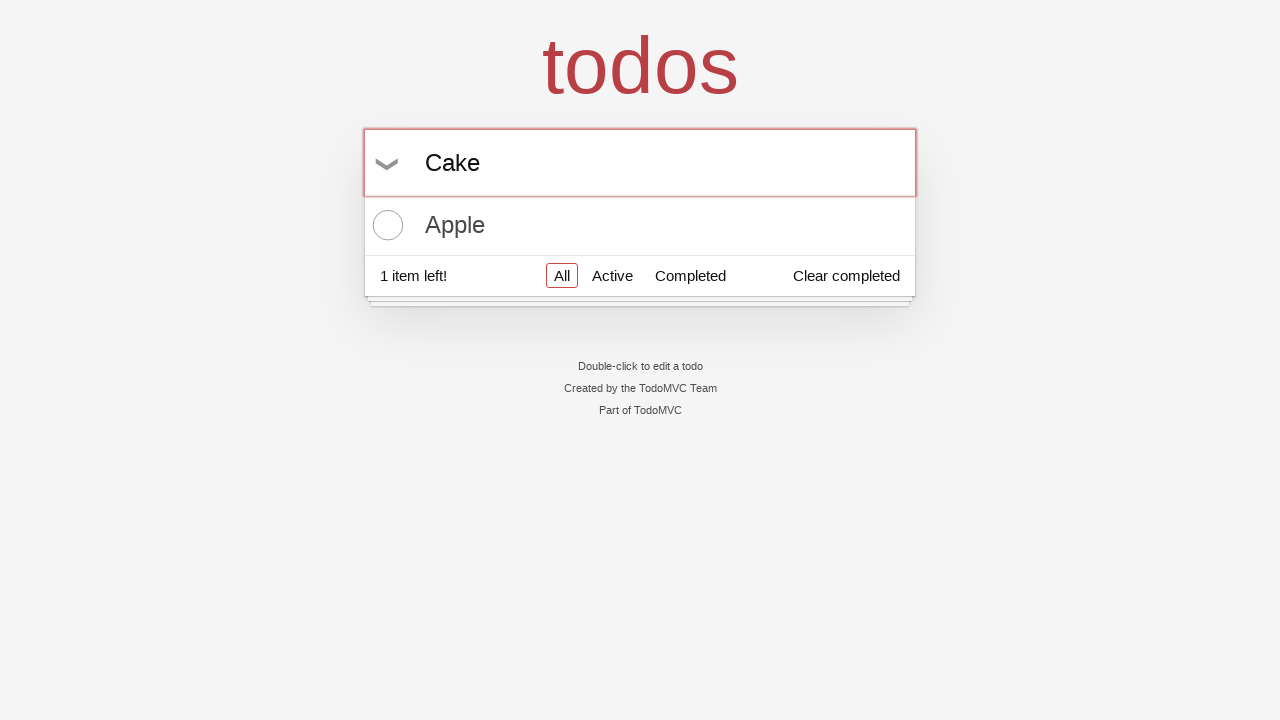

Pressed Enter to create second task 'Cake' on input.new-todo
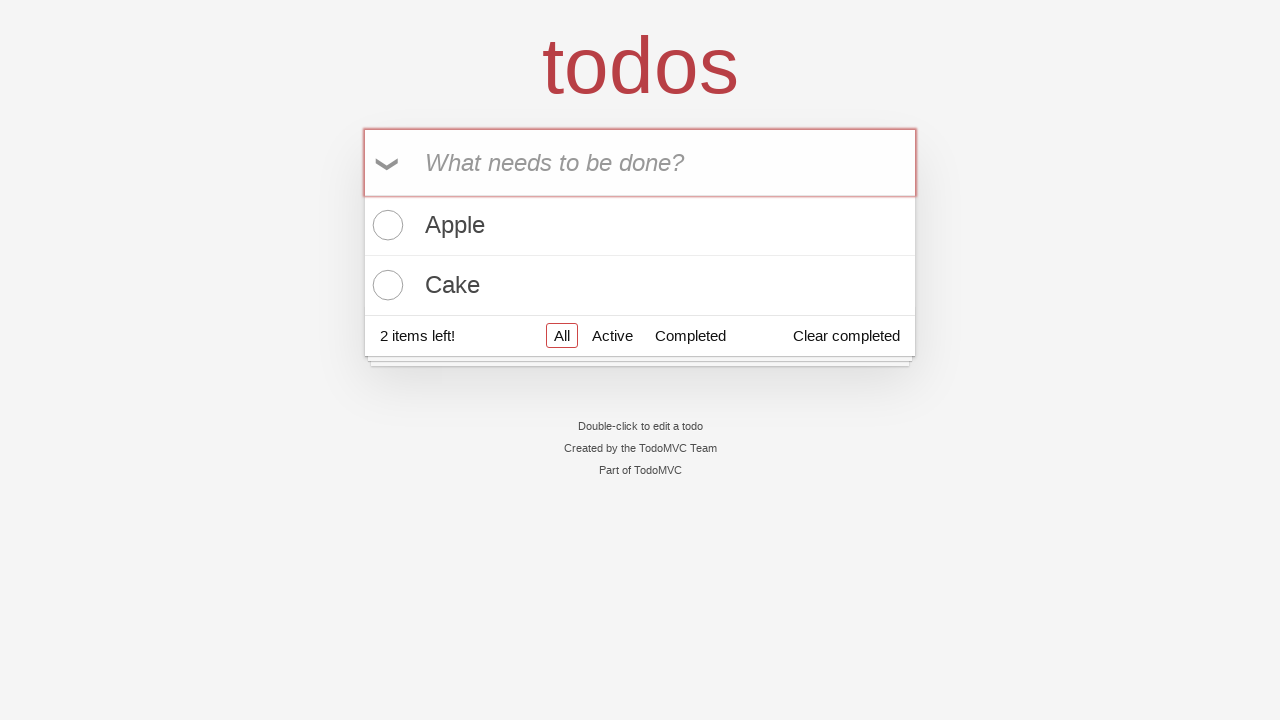

Located the 'Cake' task item
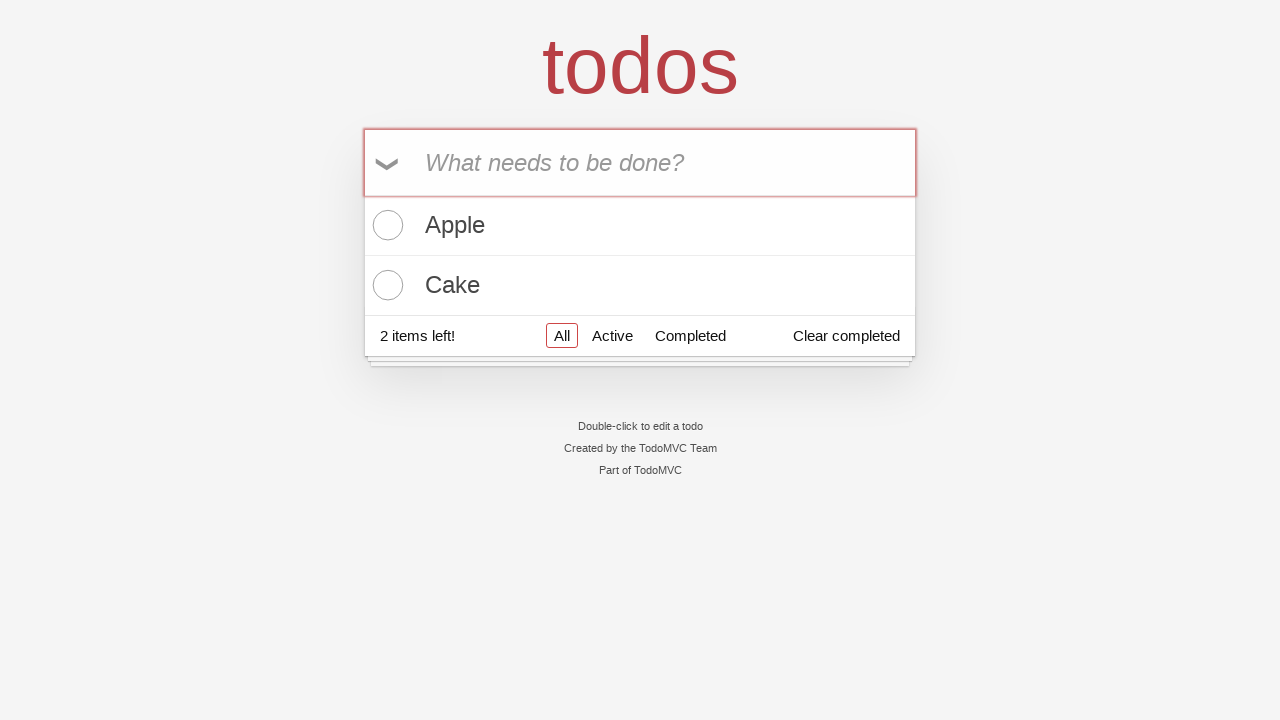

Hovered over the 'Cake' task item at (640, 285) on li >> internal:has-text="Cake"i
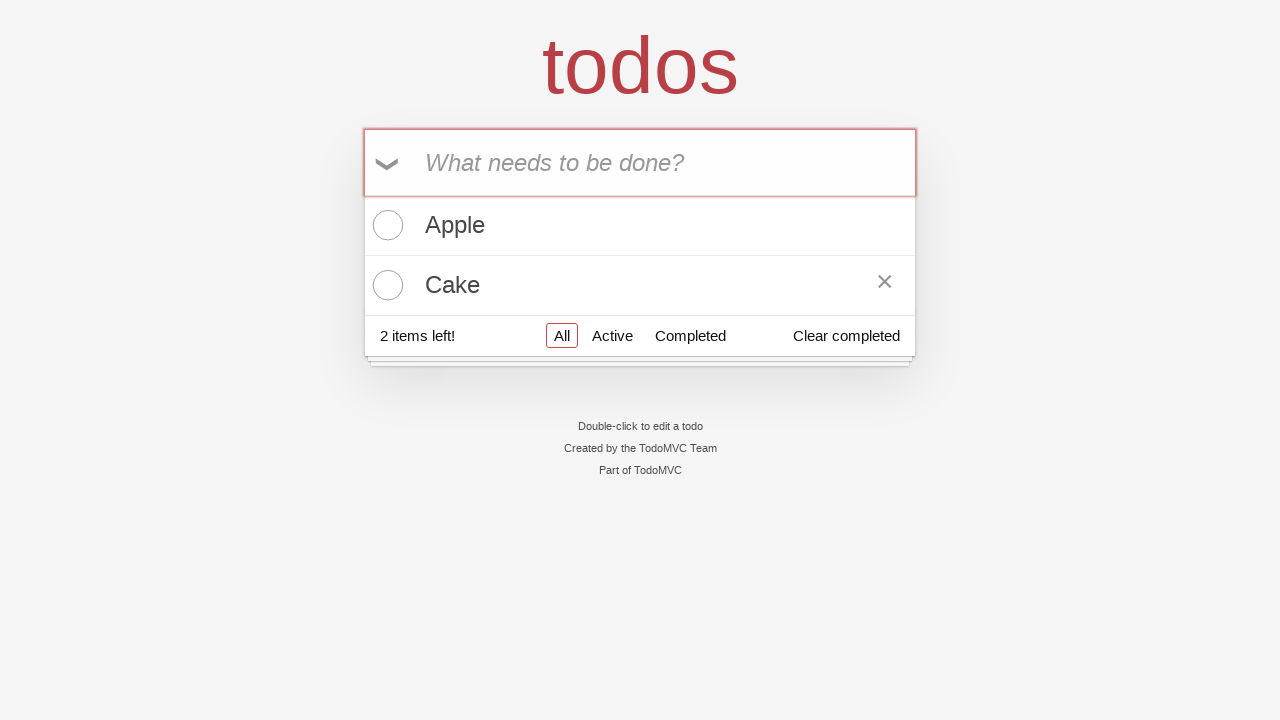

Clicked delete button on 'Cake' task at (885, 285) on li >> internal:has-text="Cake"i >> [data-testid='todo-item-button']
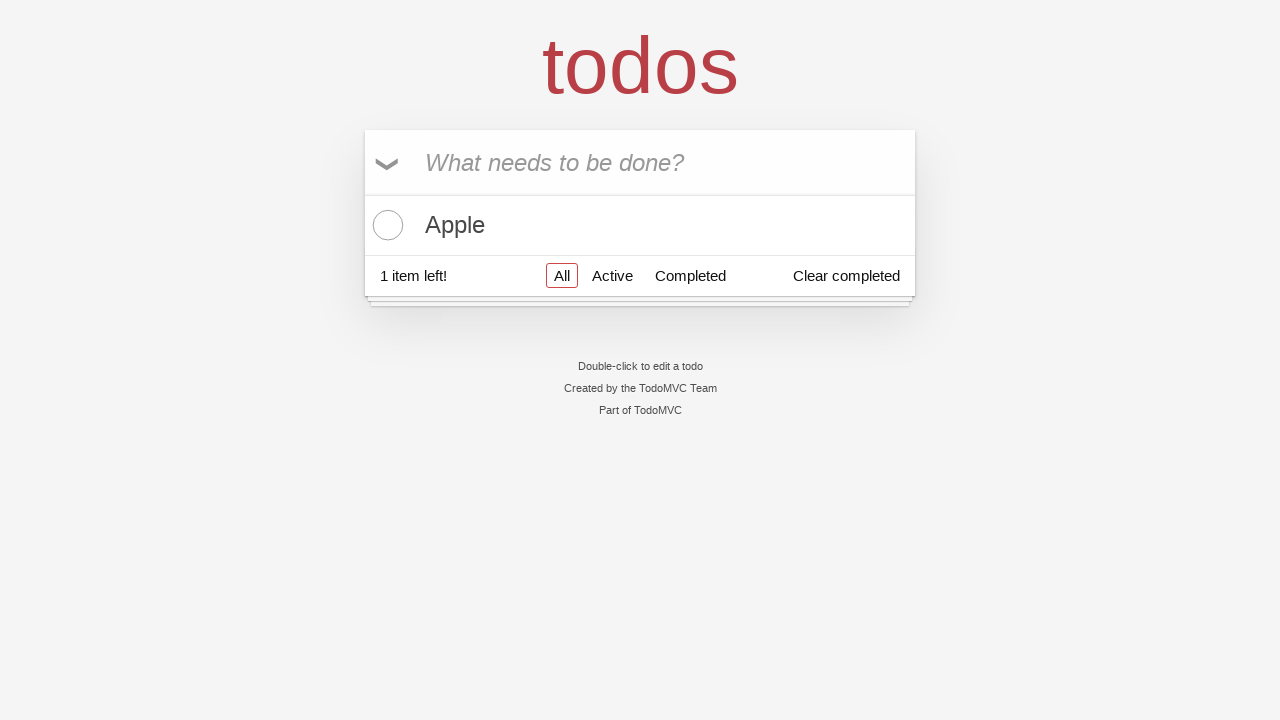

Verified that only 'Apple' task remains after deletion
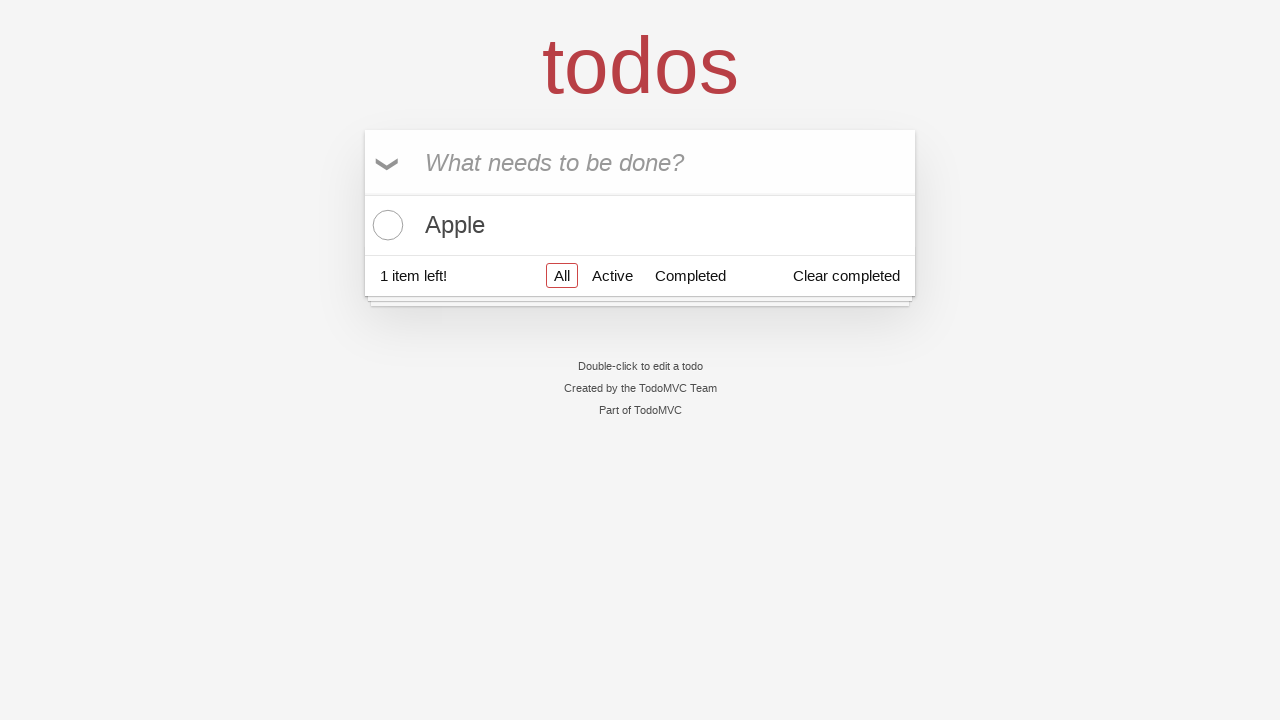

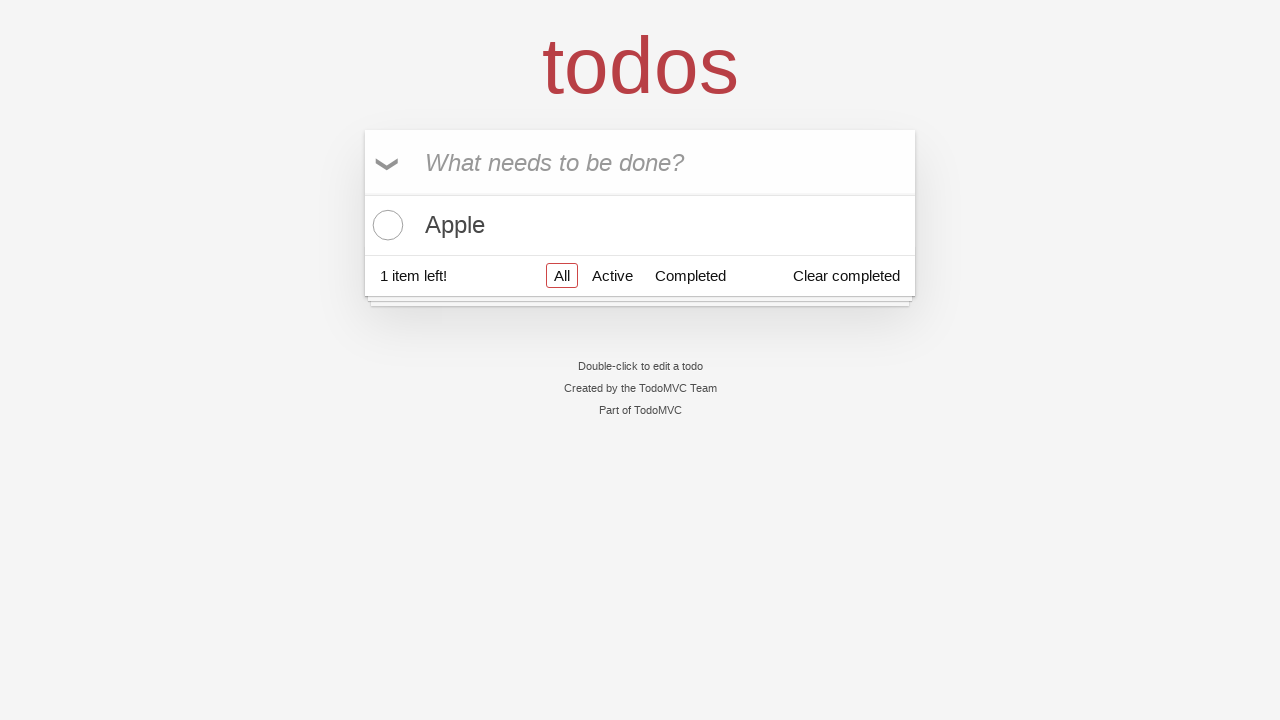